Tests hovering over a button element to verify that a tooltip appears

Starting URL: http://demoqa.com/tool-tips

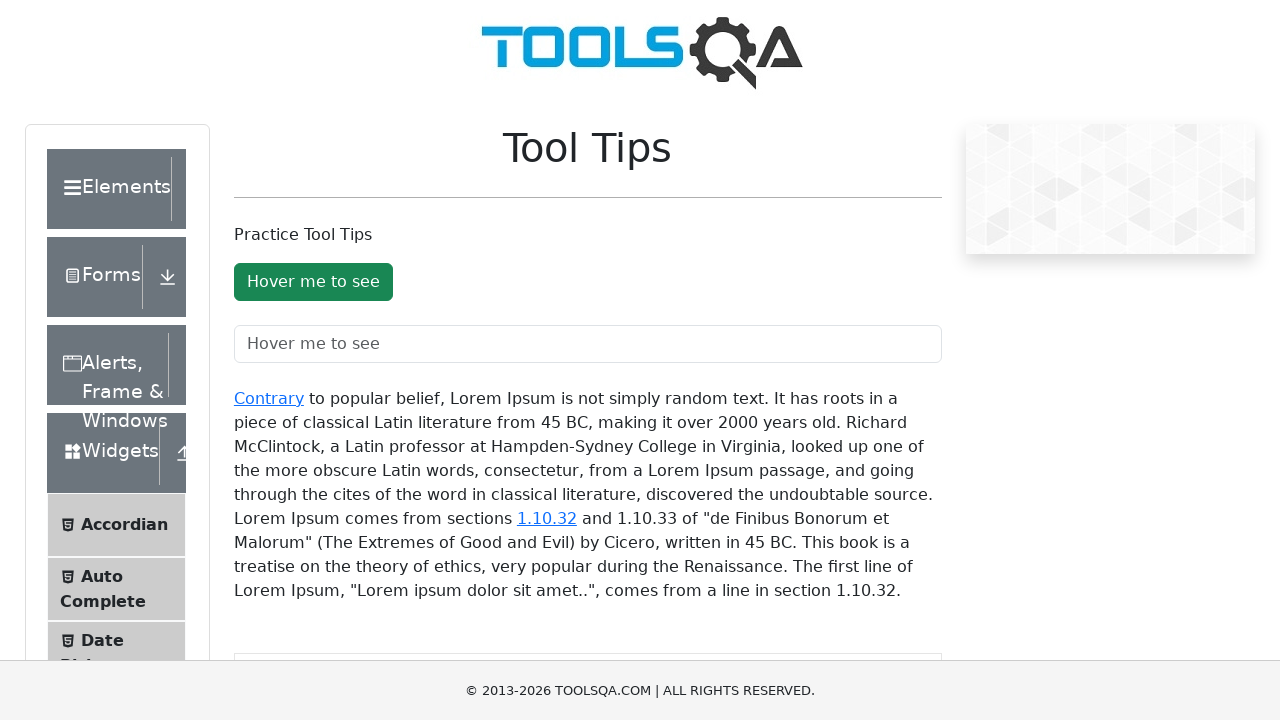

Hovered over the tool-tip button element at (313, 282) on #toolTipButton
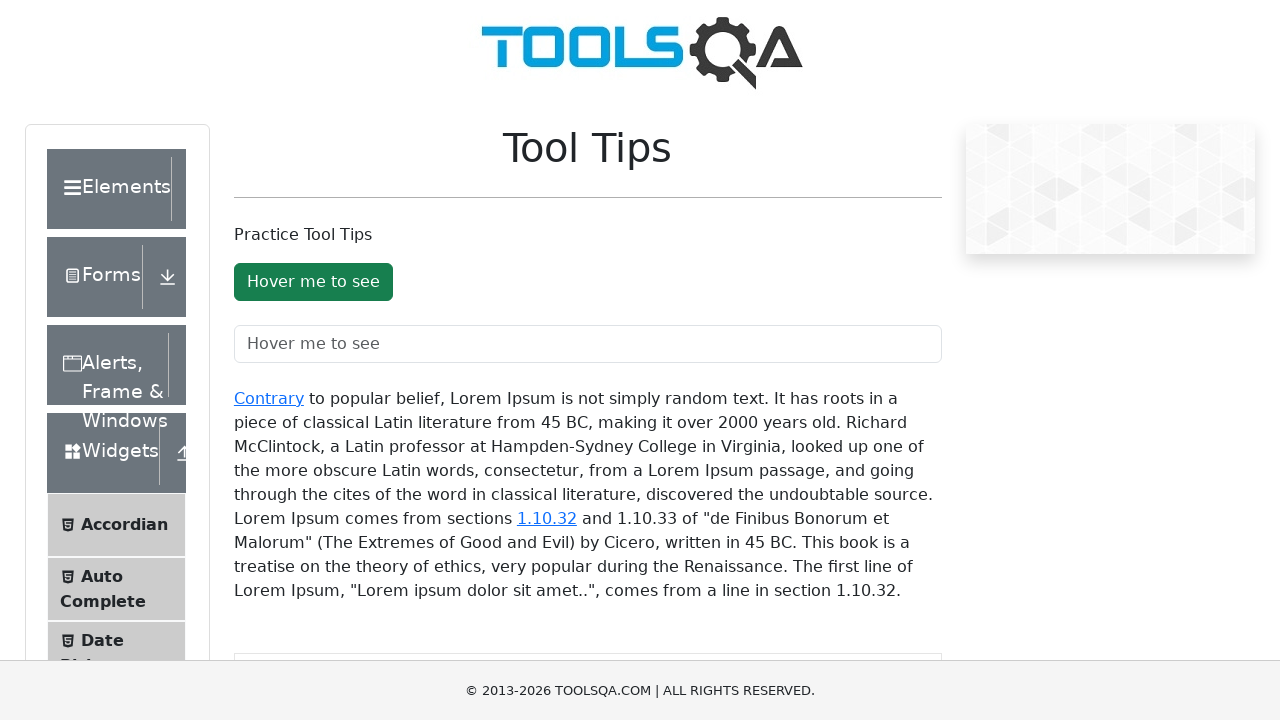

Tooltip appeared and became visible
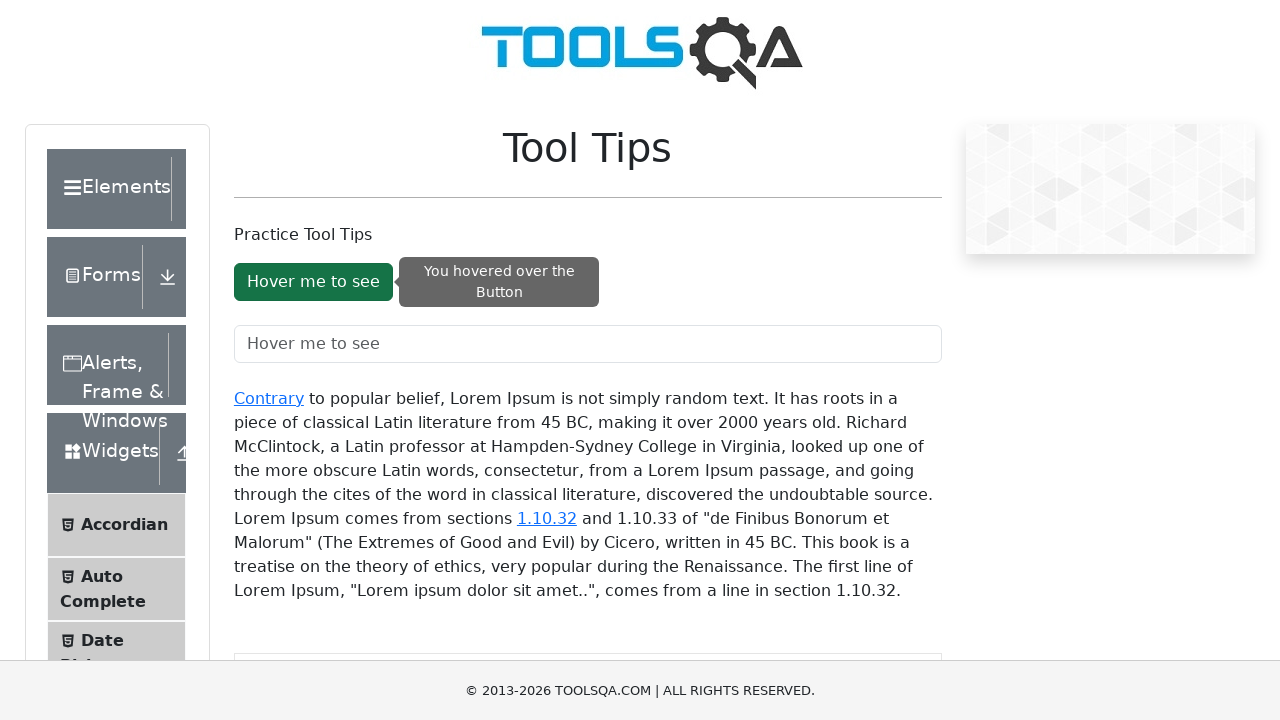

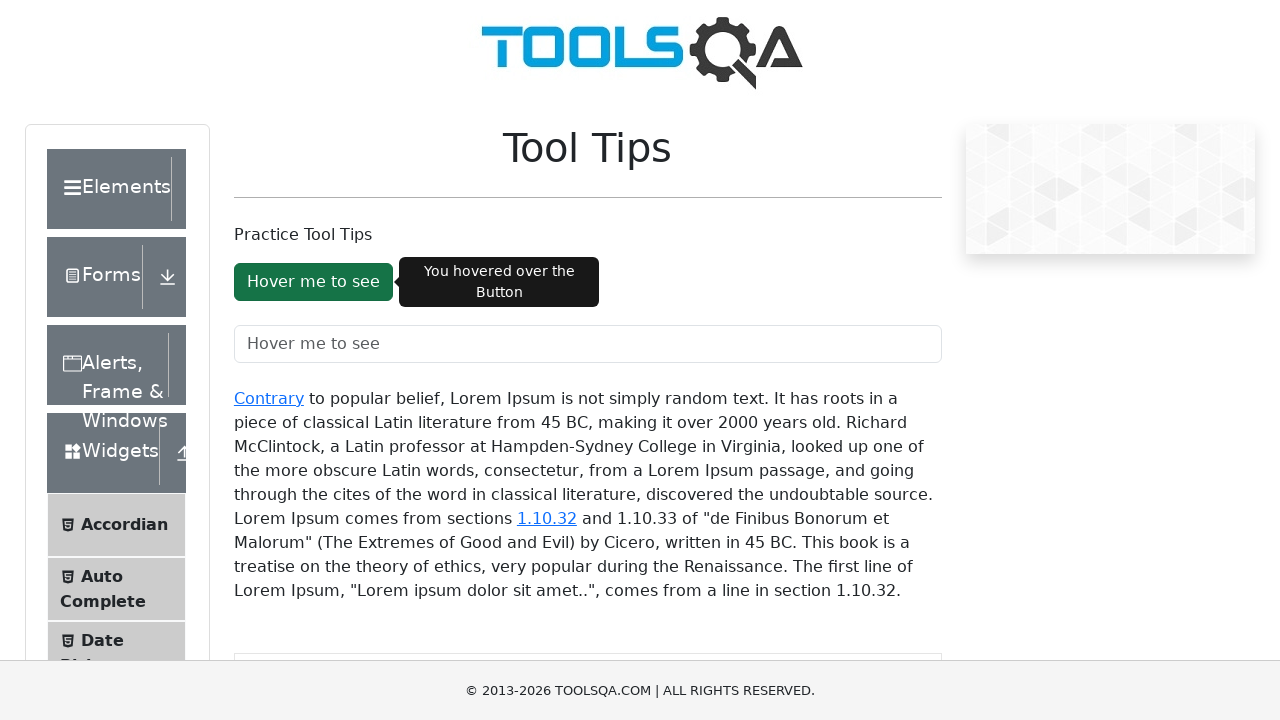